Tests login form error handling with empty username and password fields

Starting URL: https://www.saucedemo.com/

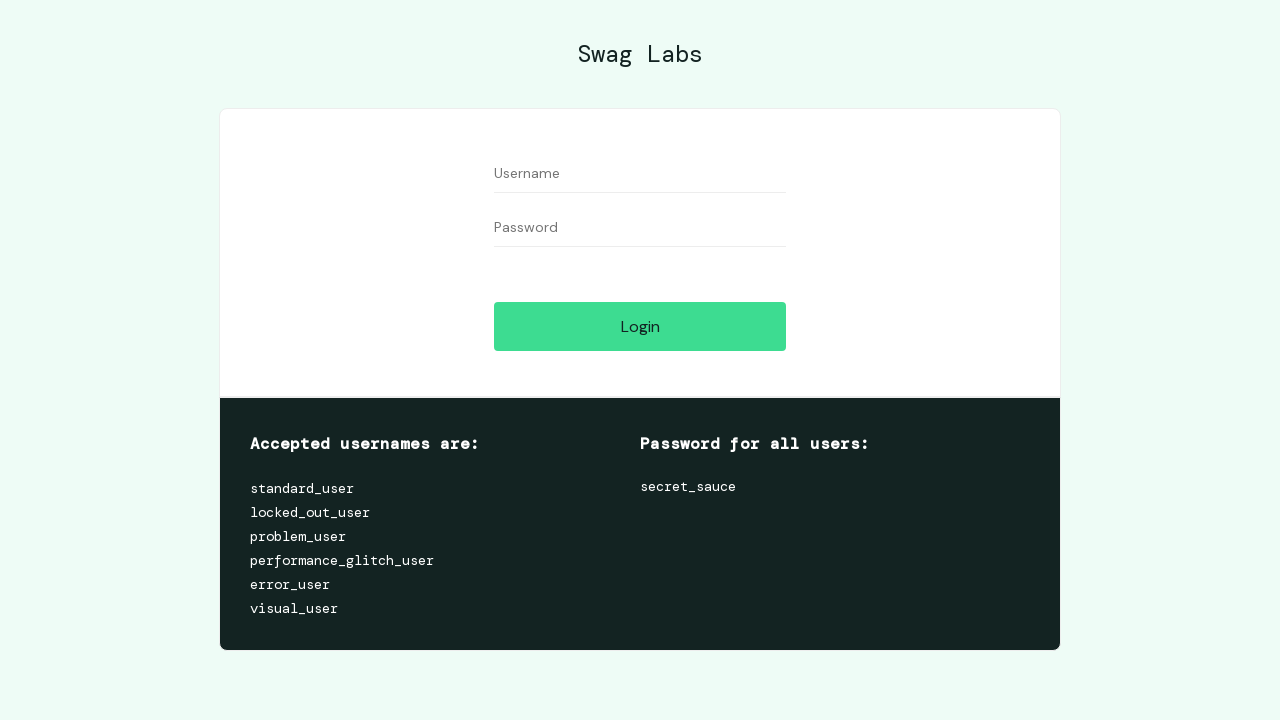

Cleared username field, leaving it empty on #user-name
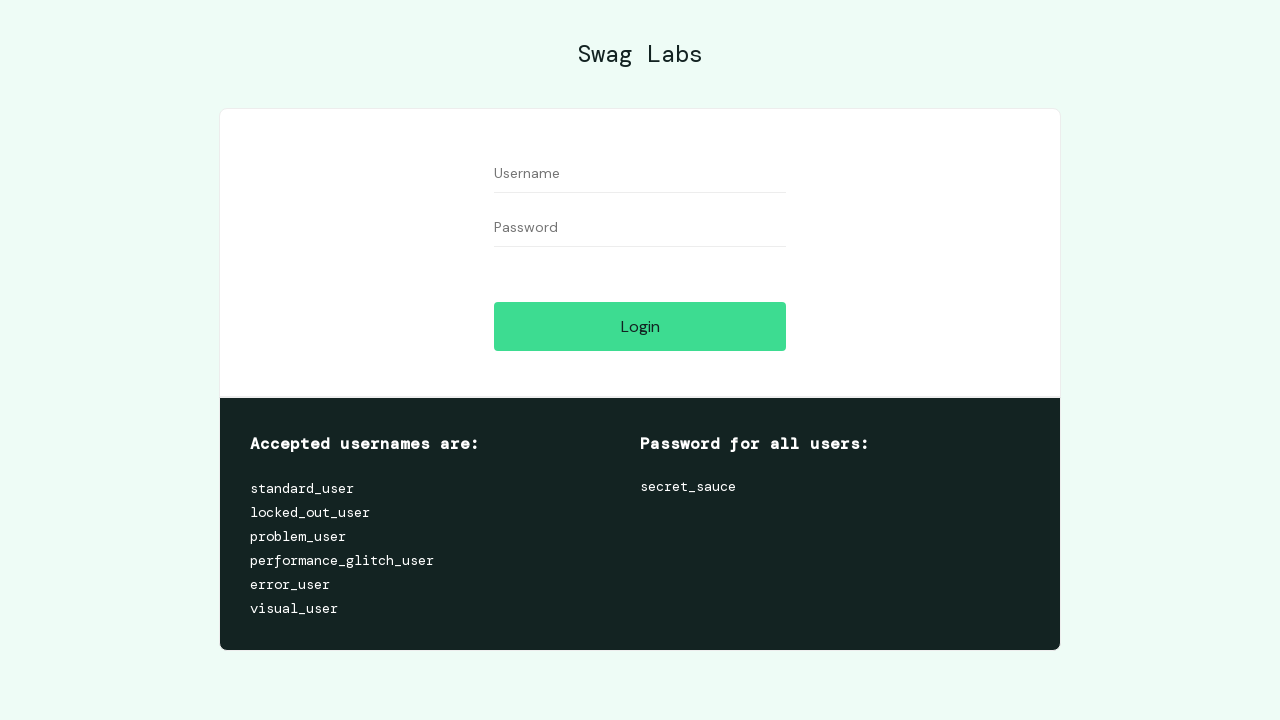

Cleared password field, leaving it empty on #password
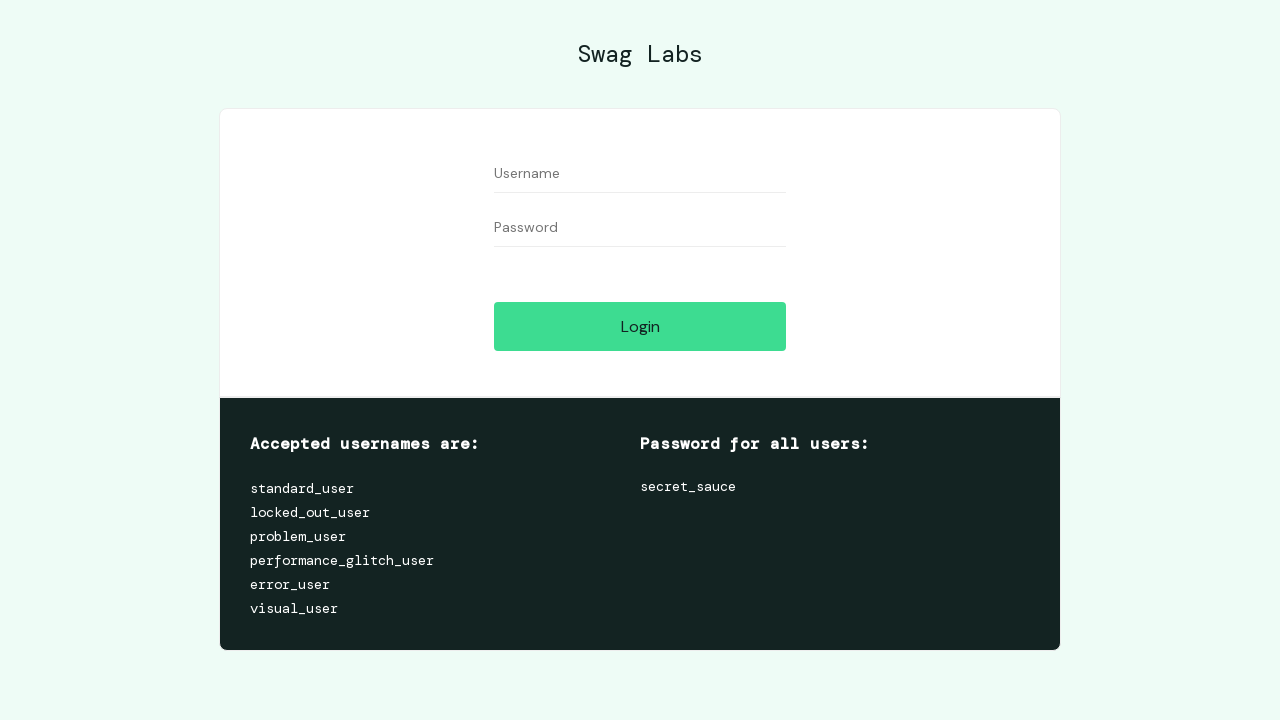

Clicked login button with empty credentials at (640, 326) on #login-button
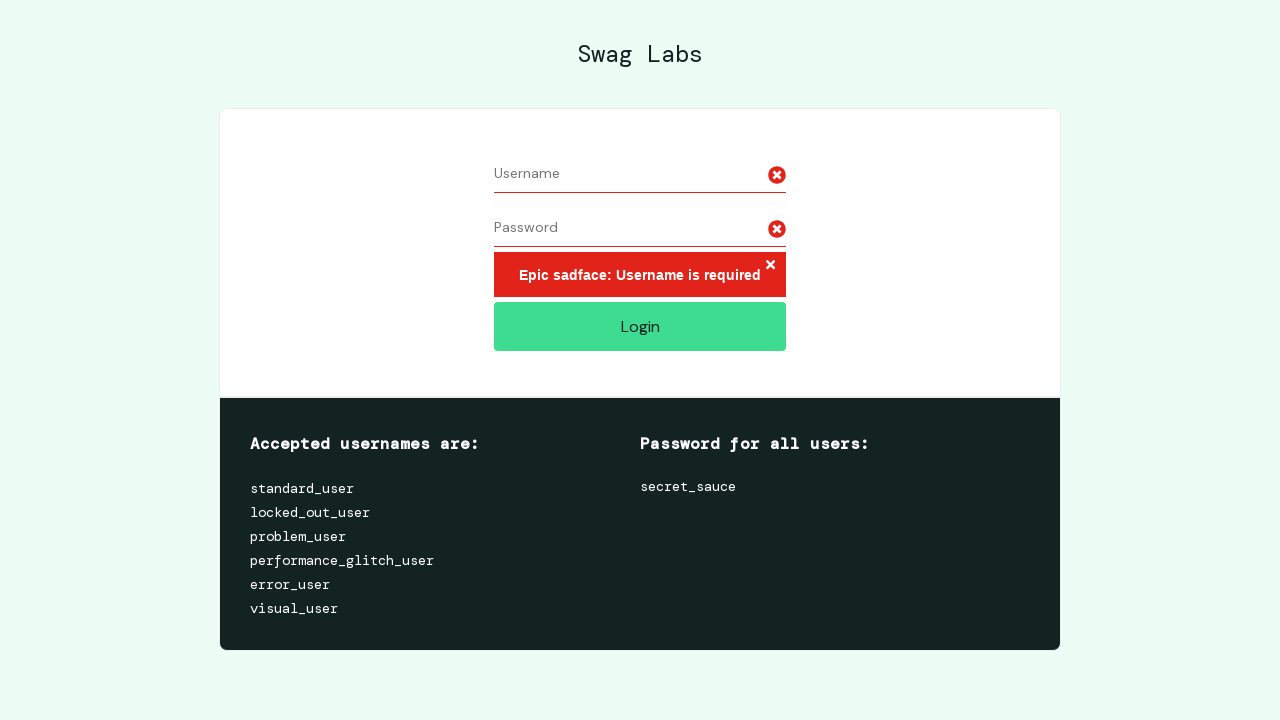

Error message appeared on login form
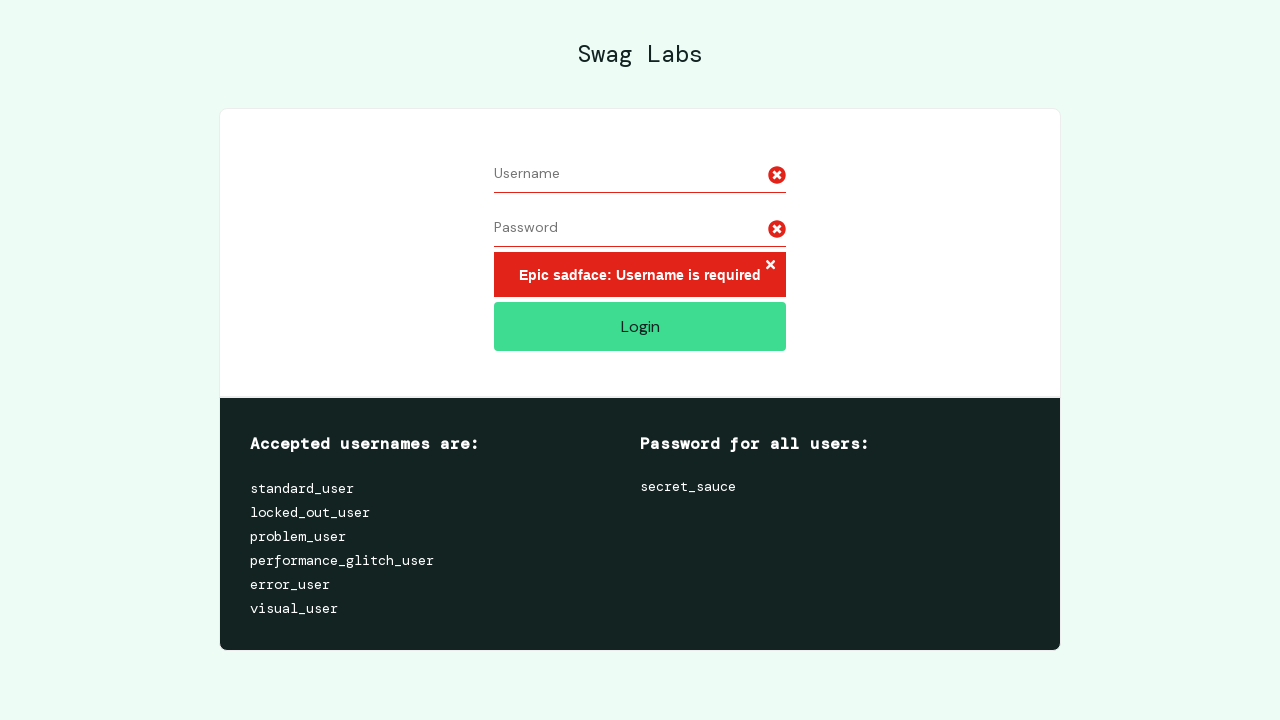

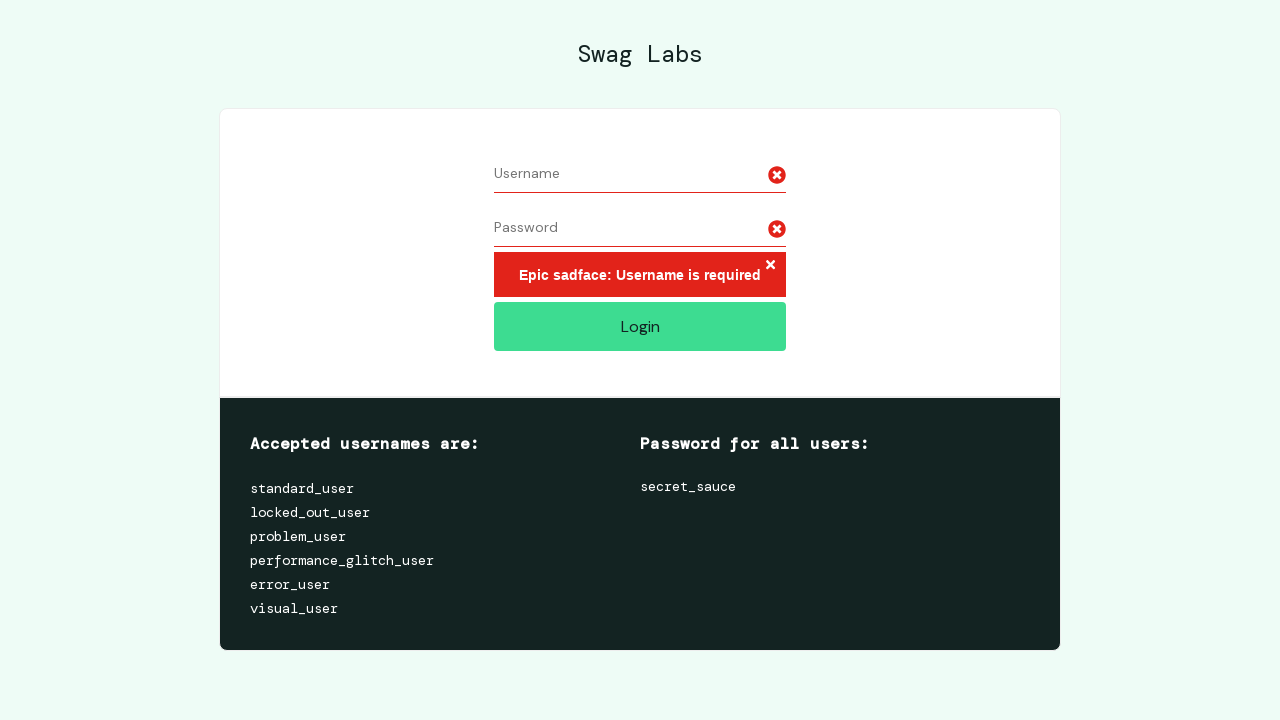